Tests search functionality with invalid input data by entering special characters "!!!" as the search keyword along with dropdown selections.

Starting URL: https://www.ss.lv/lv/search/

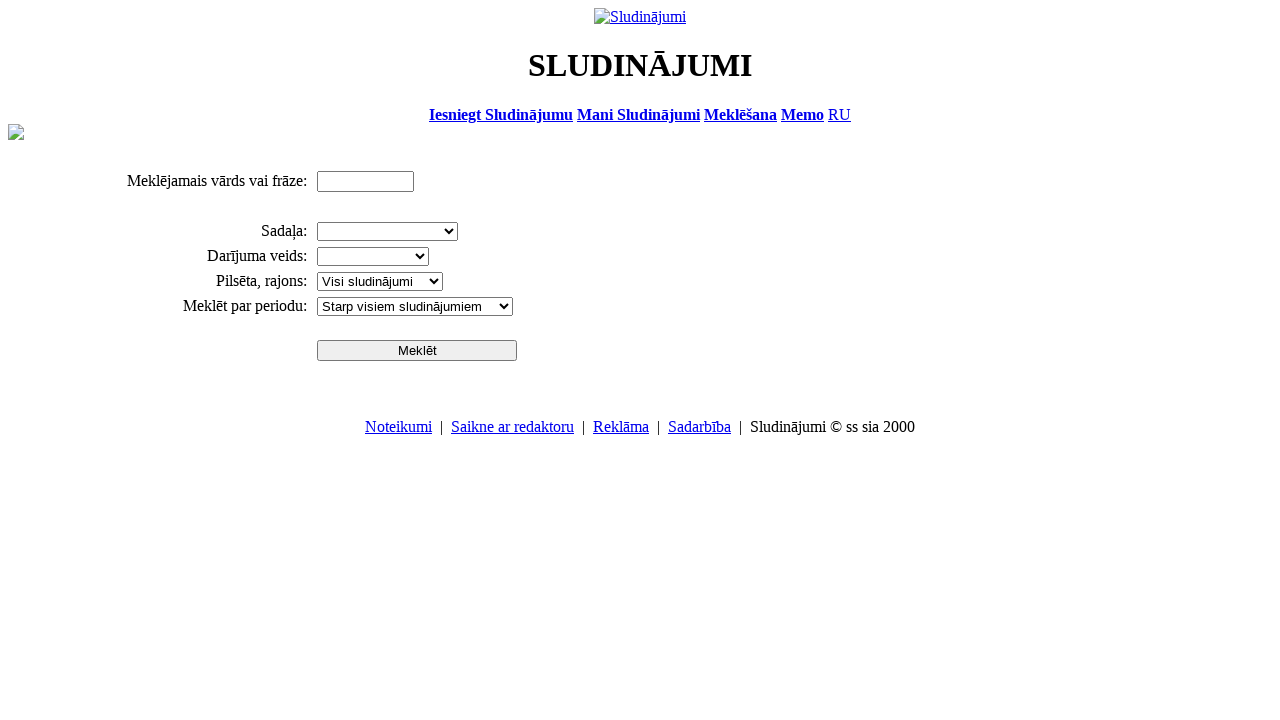

Filled search field with special characters '!!!' on input[name='txt']
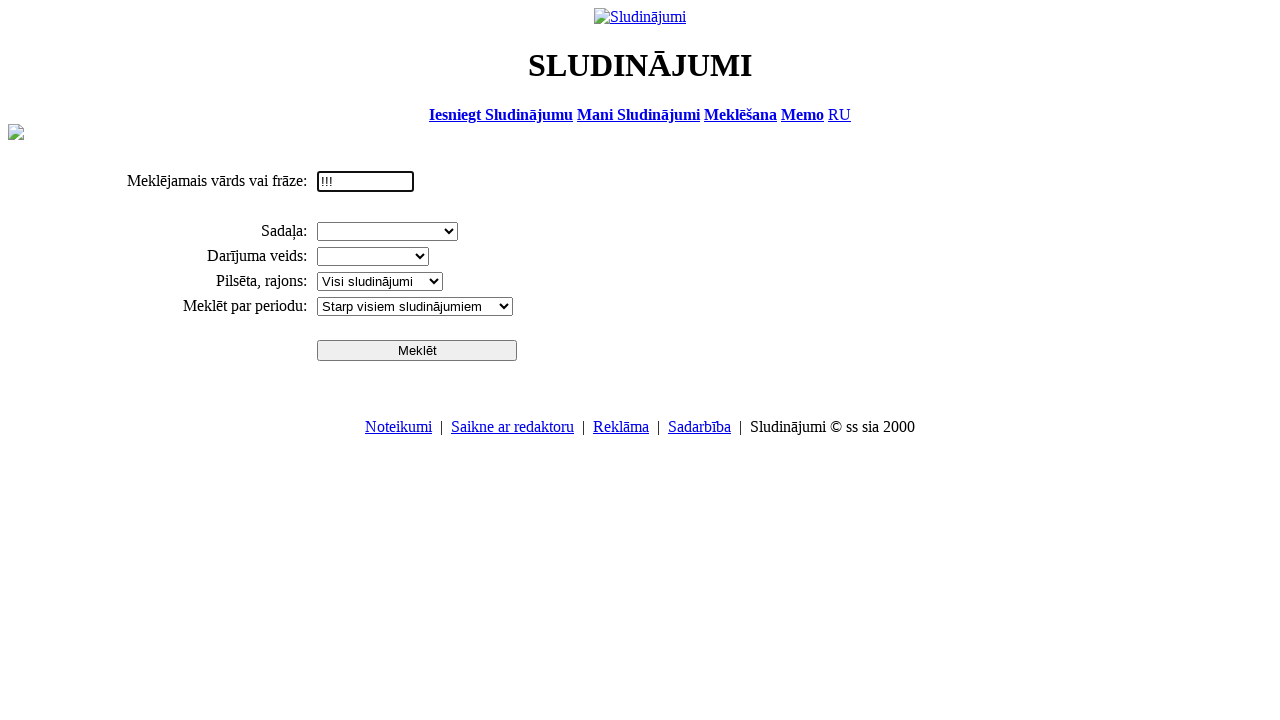

Selected 'Darbs un bizness' from section dropdown on select[name='cid_0']
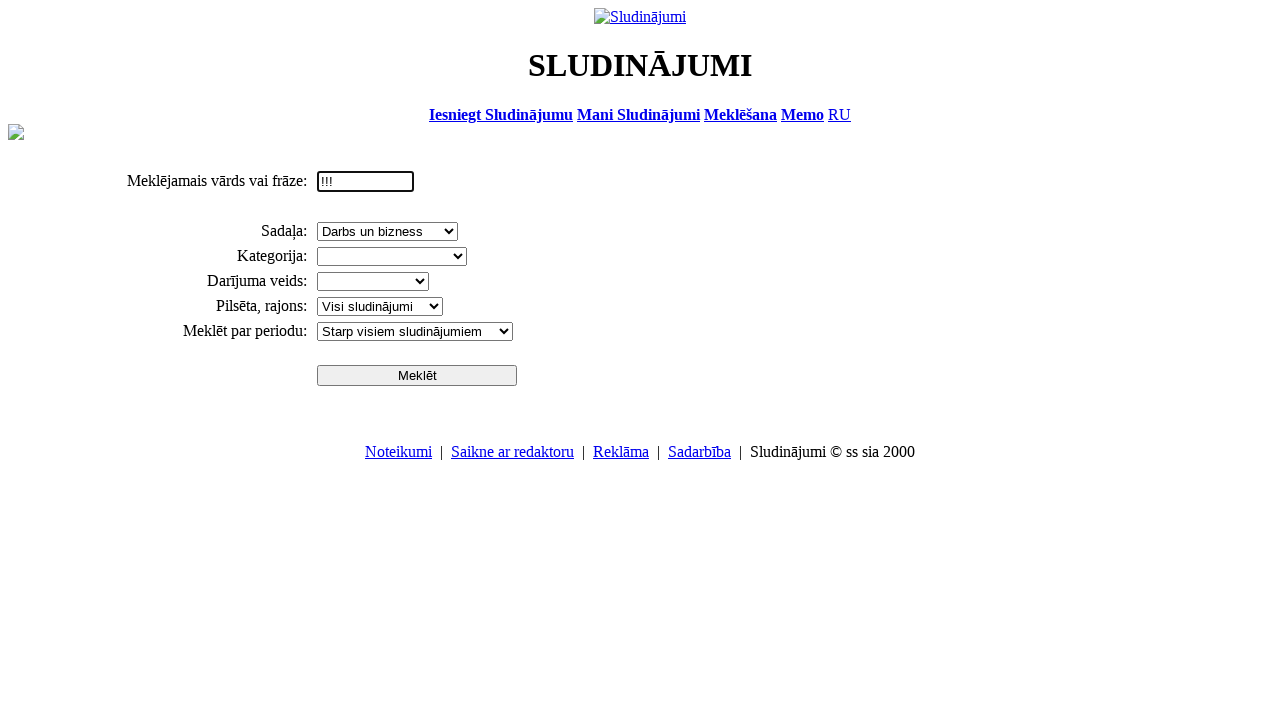

Selected 'Pārdod' from deal type dropdown on select[name='sid']
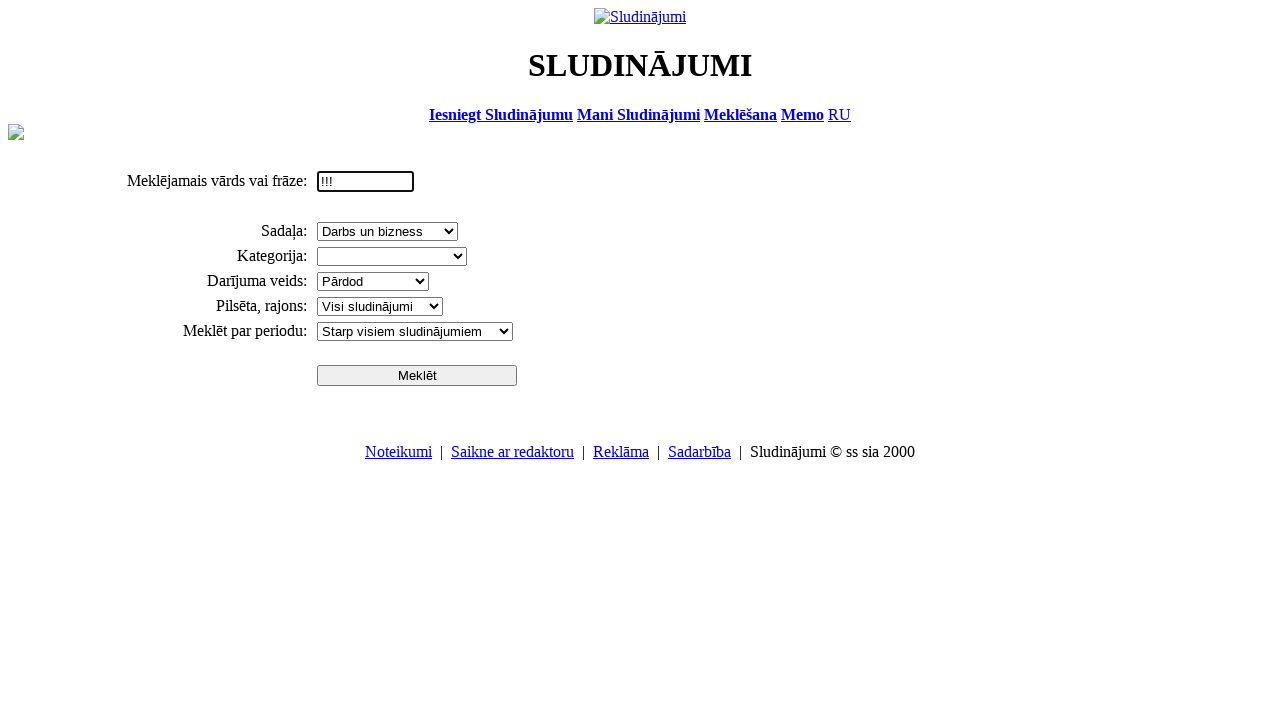

Selected 'Rīga' from city/region dropdown on select[name='search_region']
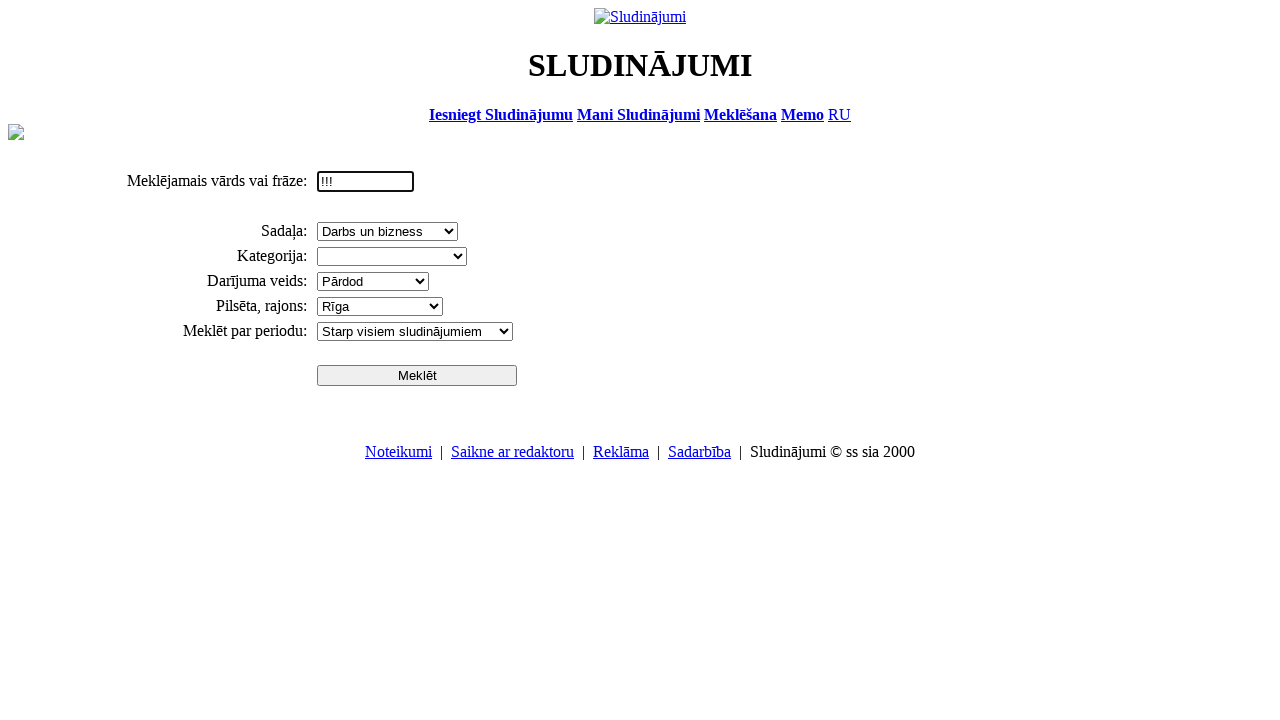

Selected 'Pēdējās 3 dienās' from period dropdown on select[name='pr']
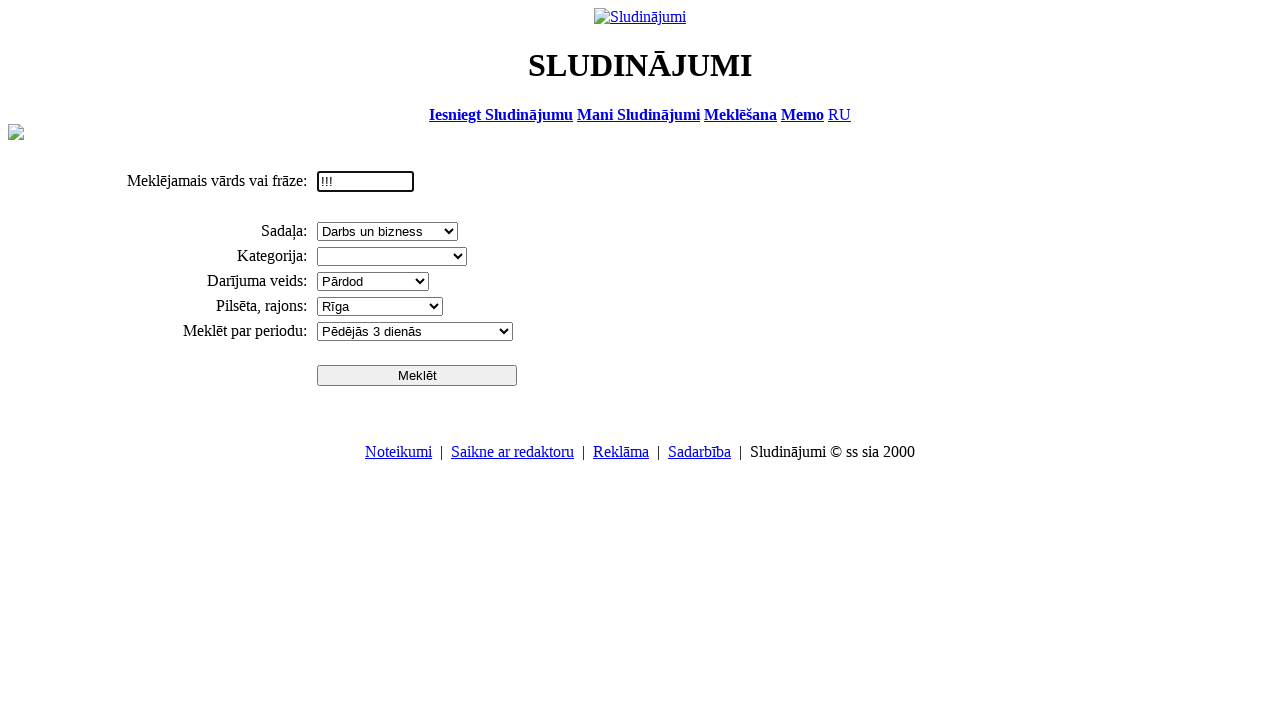

Clicked search button to execute search with invalid input at (417, 375) on input[name='btn']
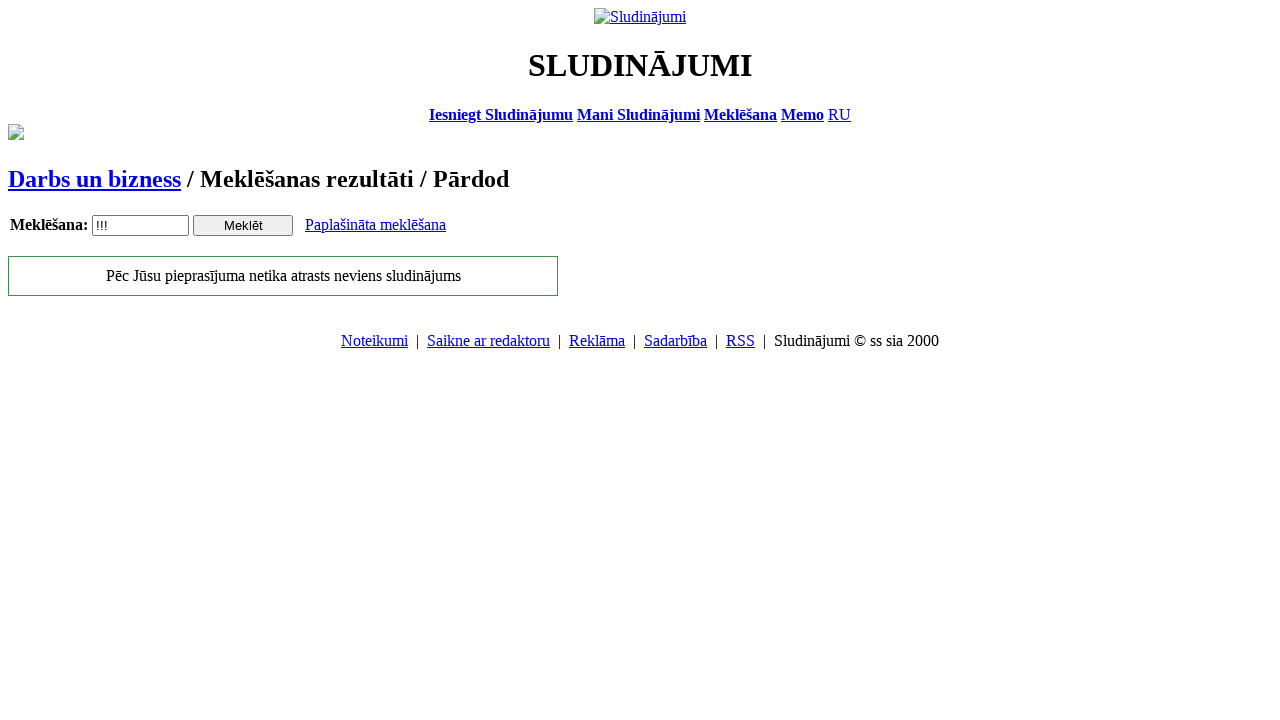

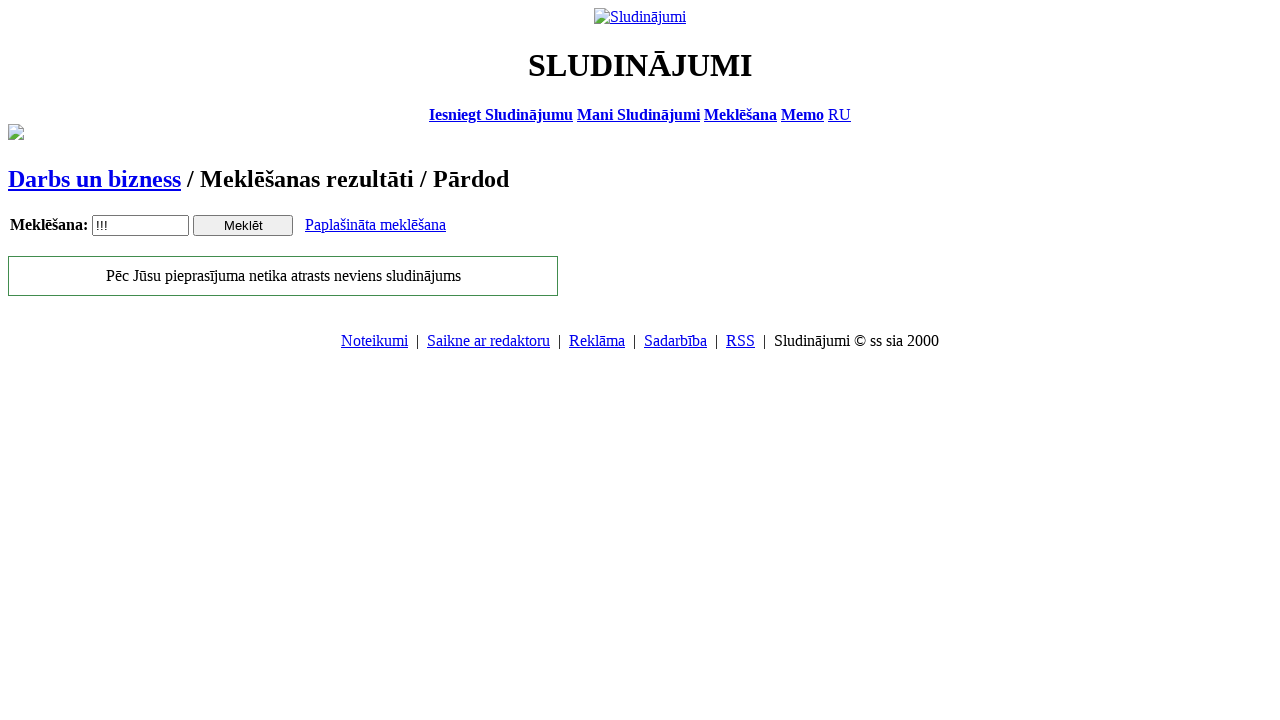